Tests entering special characters as second number in multiply operation, expecting validation error

Starting URL: https://testsheepnz.github.io/BasicCalculator

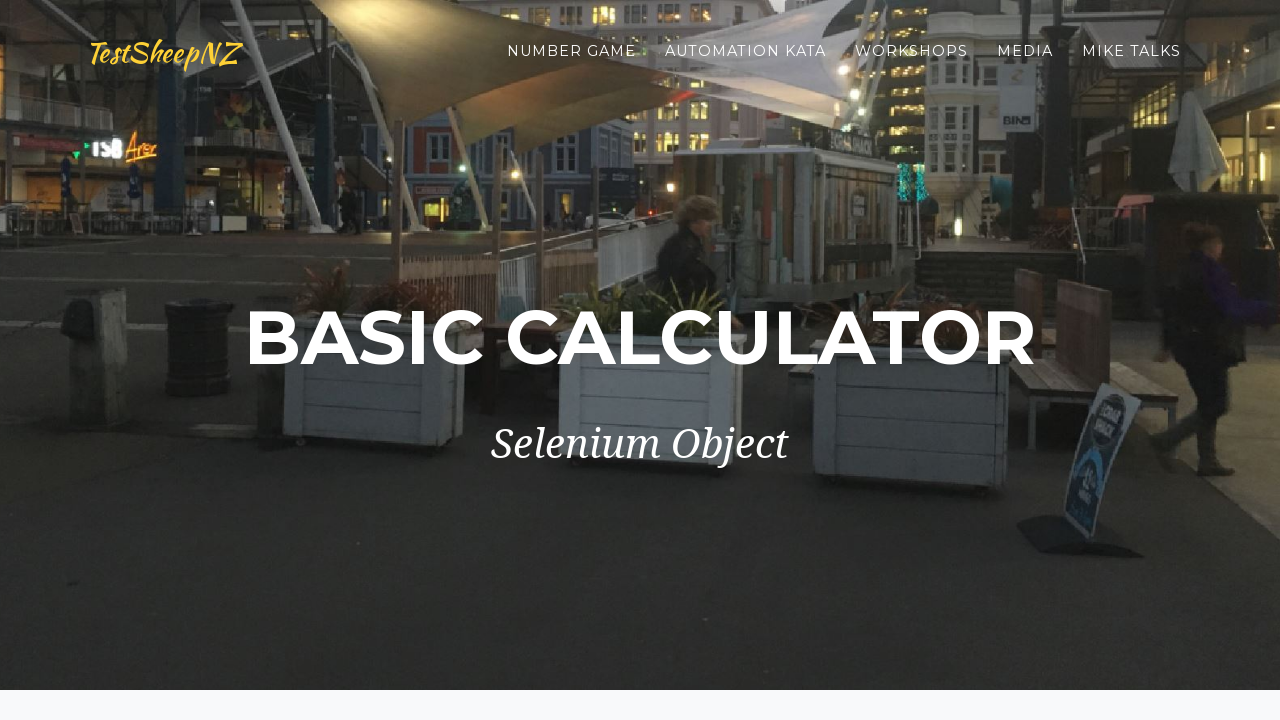

Selected calculator build version 8 on #selectBuild
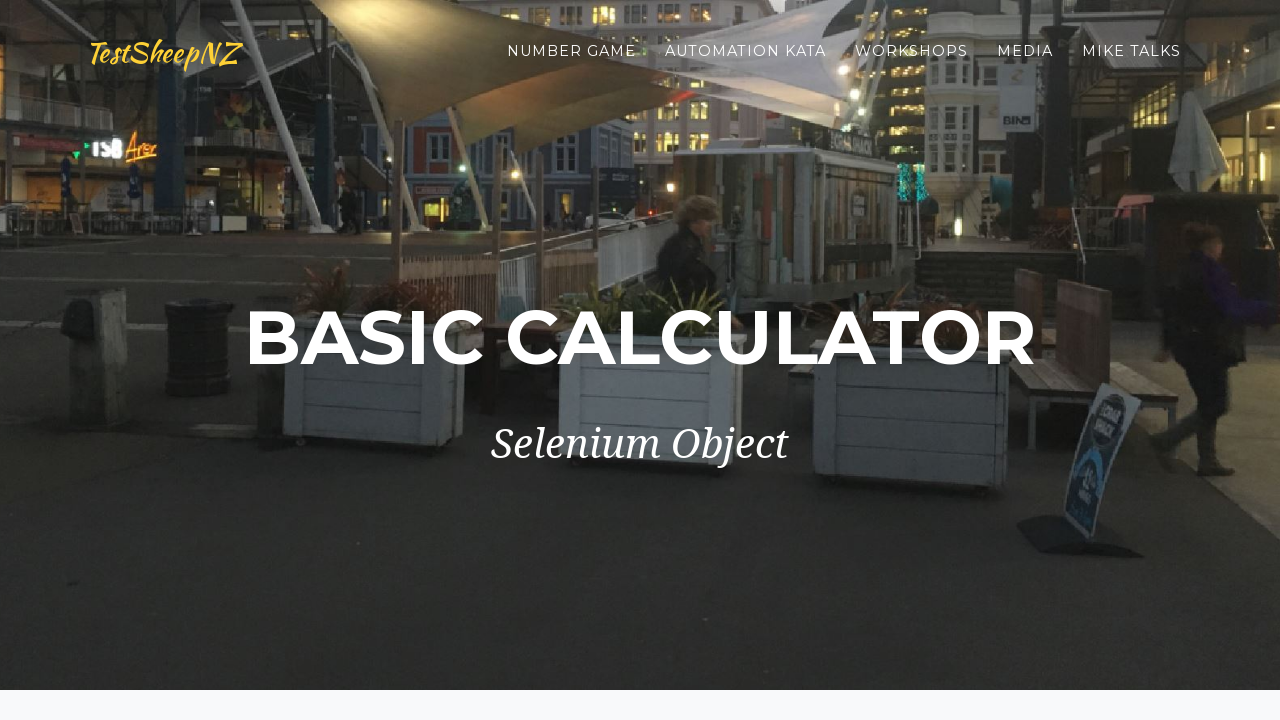

Entered first number: 5 on #number1Field
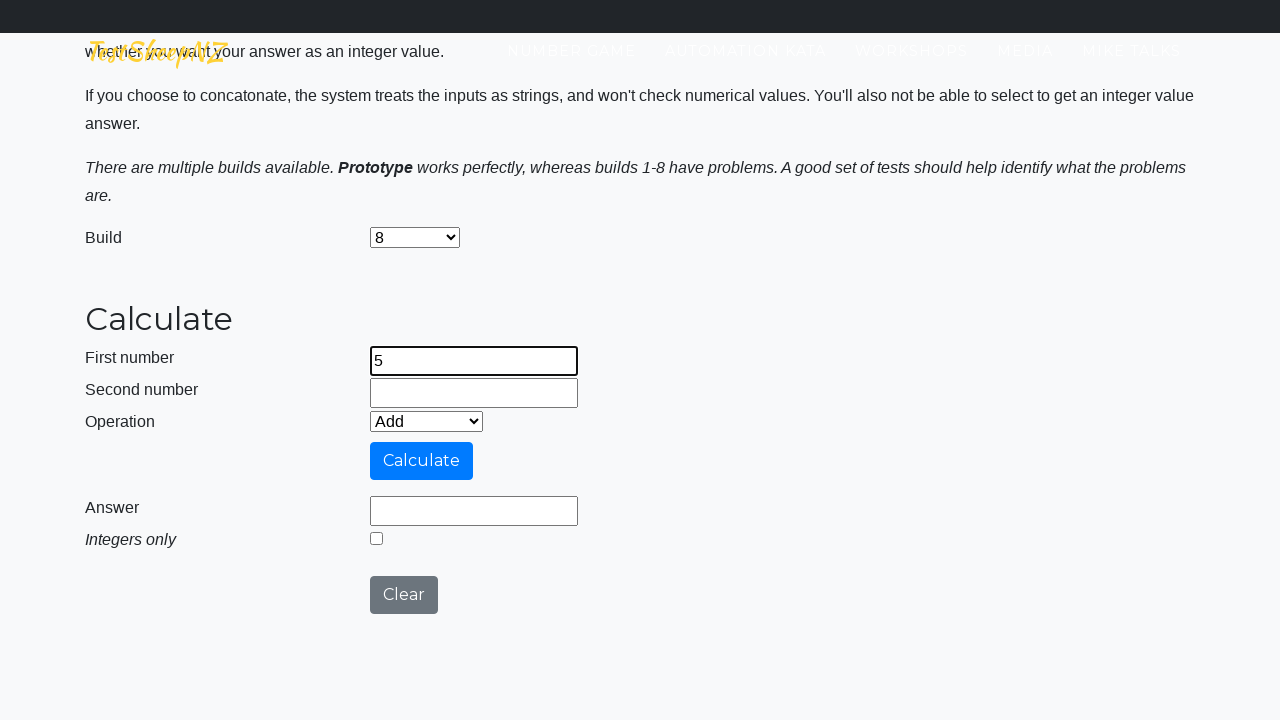

Entered special characters as second number: $@*; on #number2Field
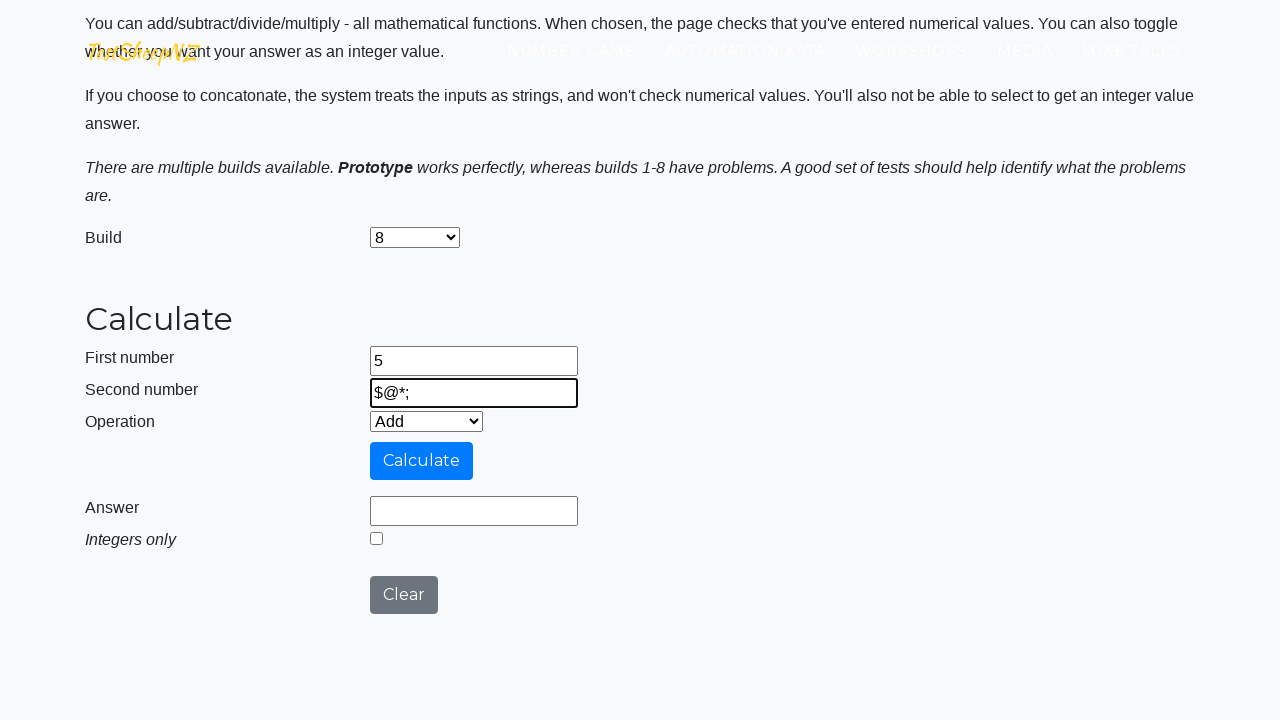

Selected Multiply operation on #selectOperationDropdown
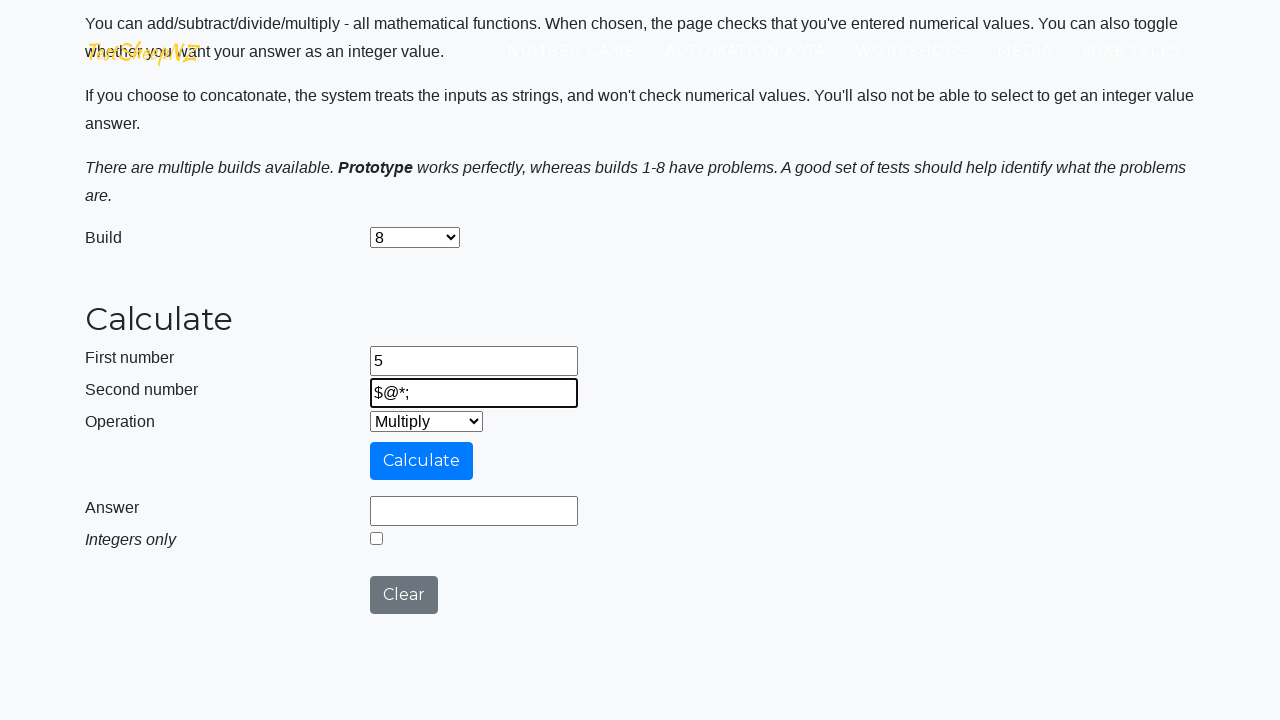

Clicked calculate button, expecting validation error at (422, 461) on #calculateButton
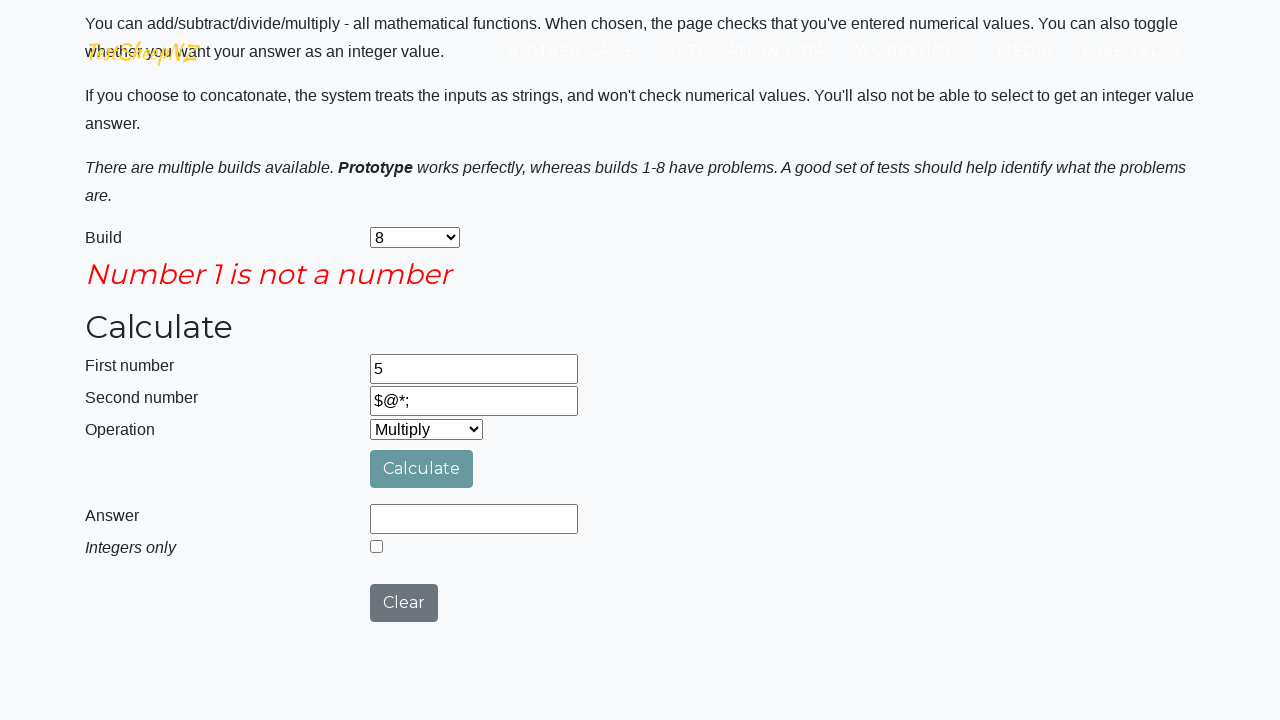

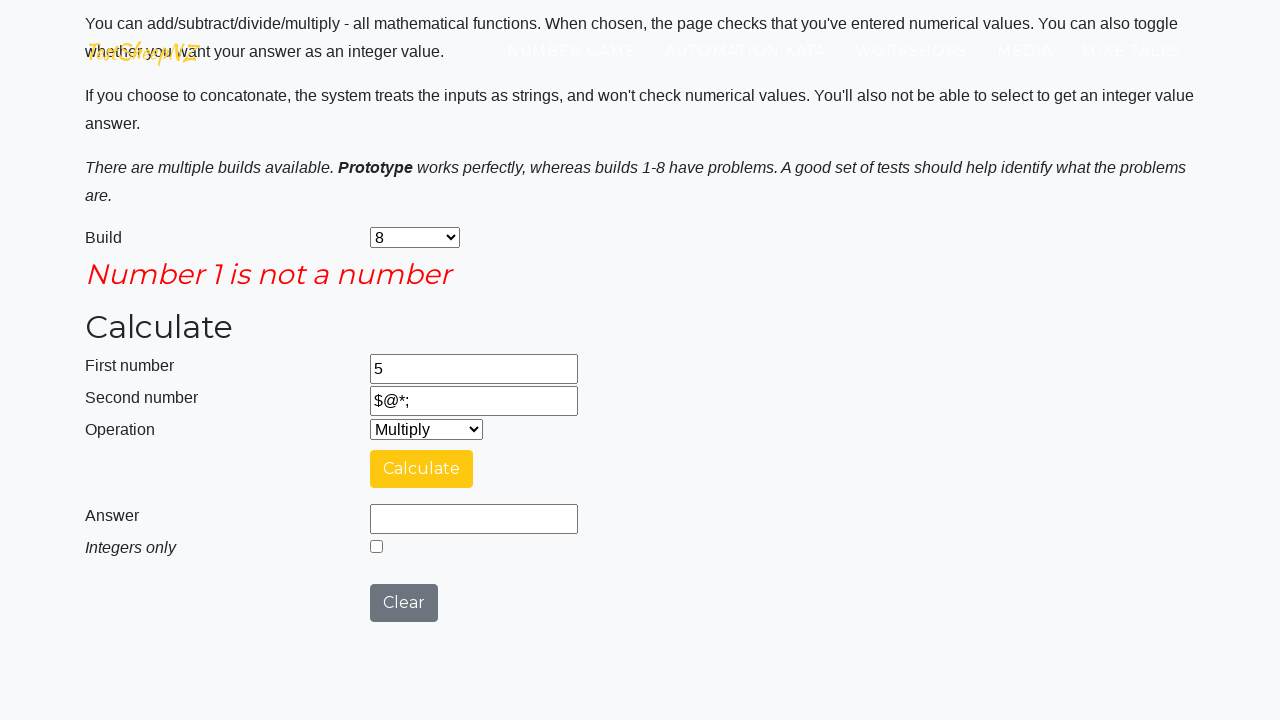